Tests order form with MasterCard using minimum month (01) and year (2025) by completing a full purchase flow.

Starting URL: https://demoblaze.com/

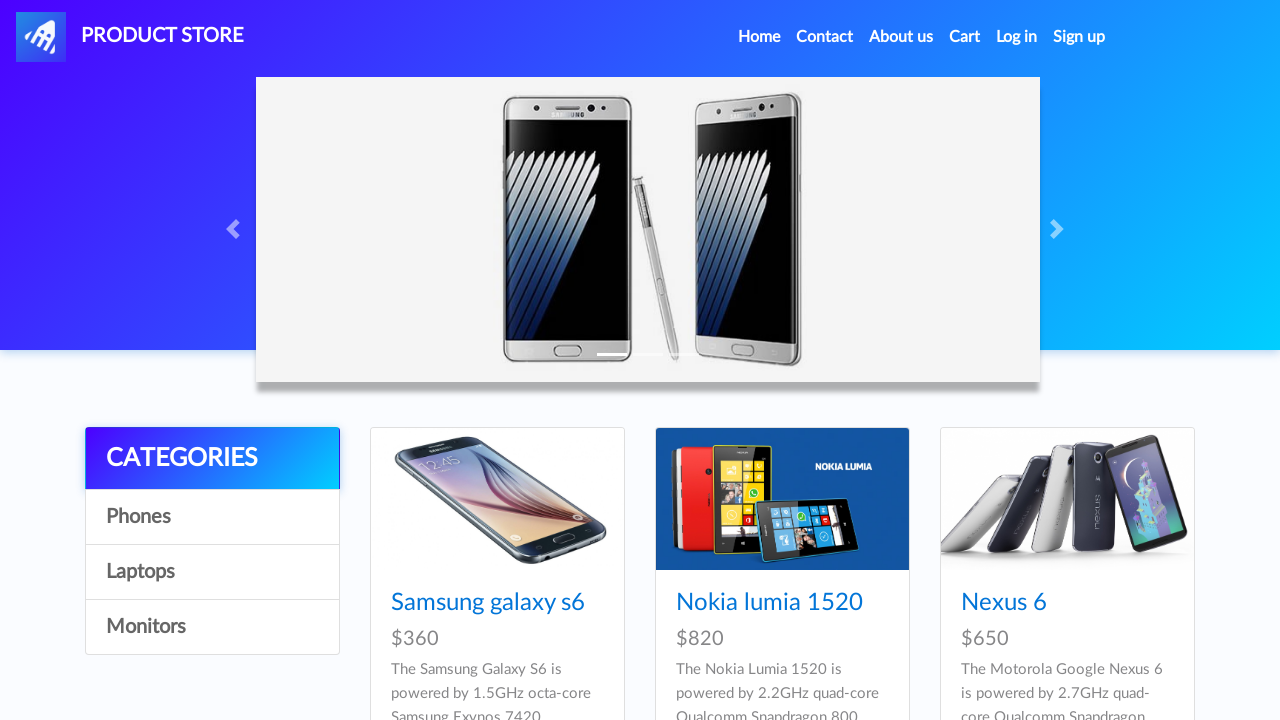

Clicked on product 9 image to view product details at (1067, 360) on (//div[@class='card h-100']//img)[9]
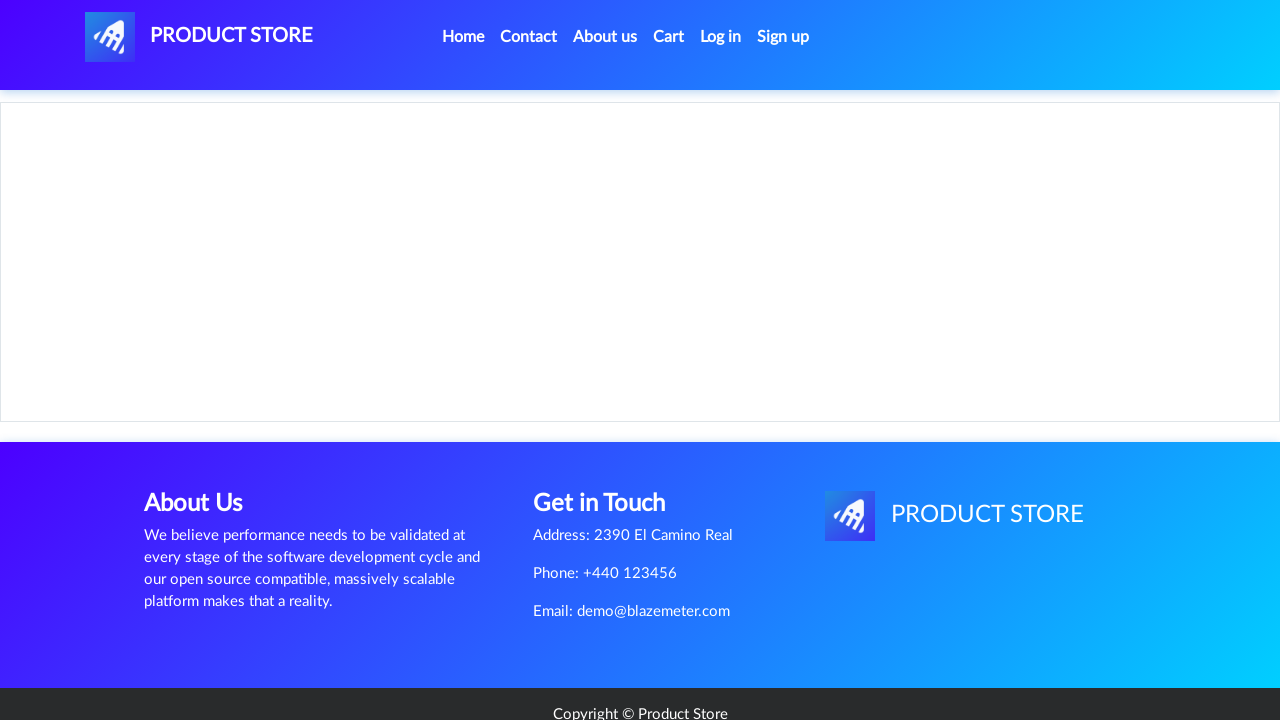

Clicked 'Add to cart' button to add product to shopping cart at (610, 460) on text=Add to cart
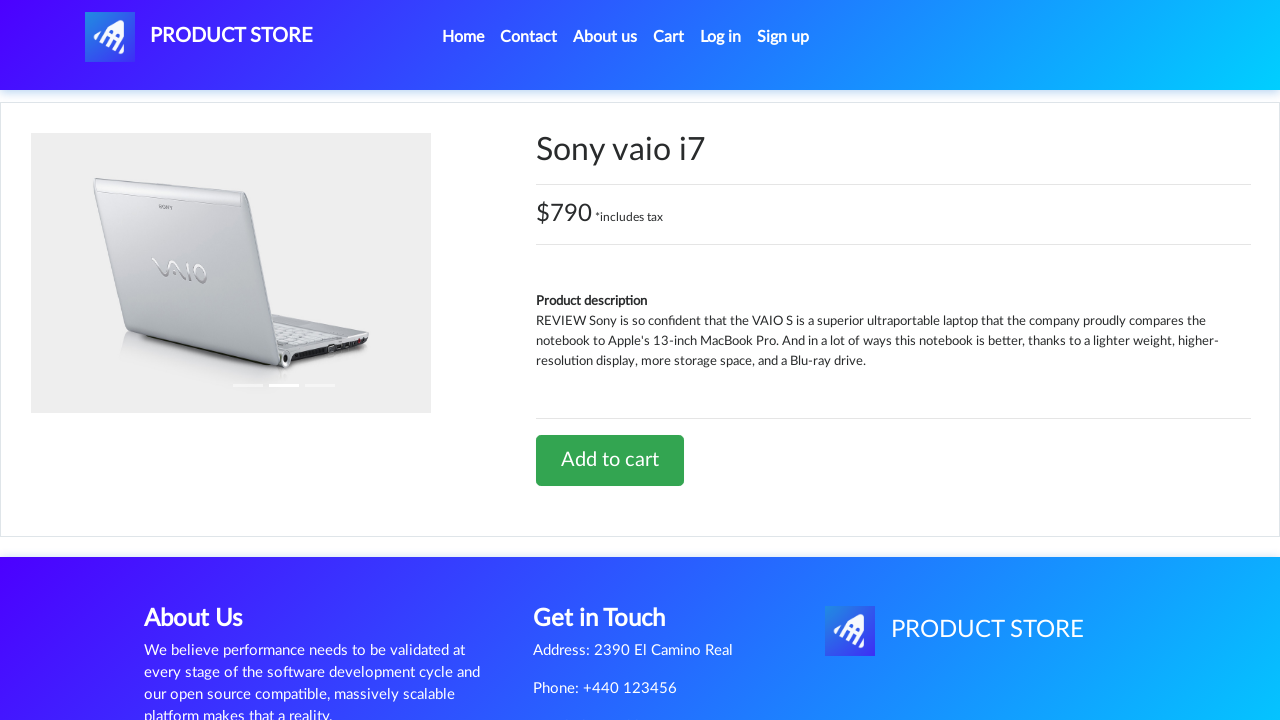

Navigated to Cart page at (669, 37) on internal:role=link[name="Cart"i] >> nth=0
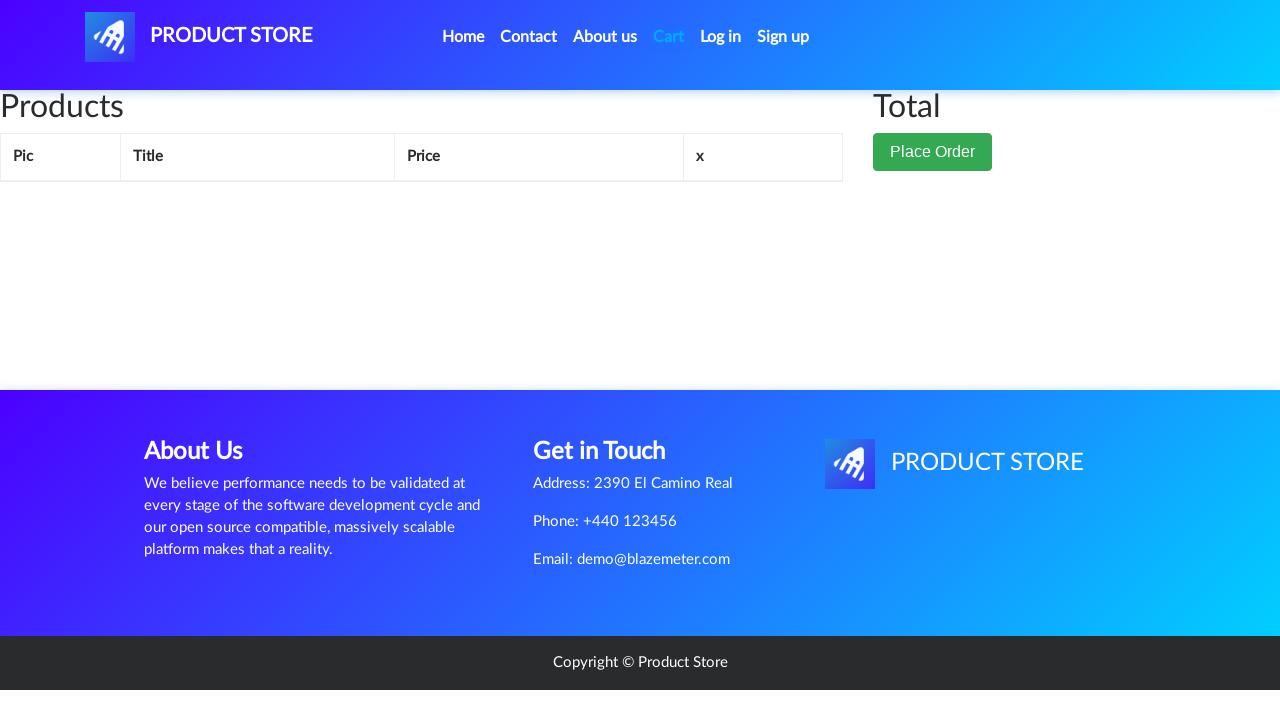

Clicked 'Place Order' button to open order form at (933, 152) on internal:role=button[name="Place Order"i]
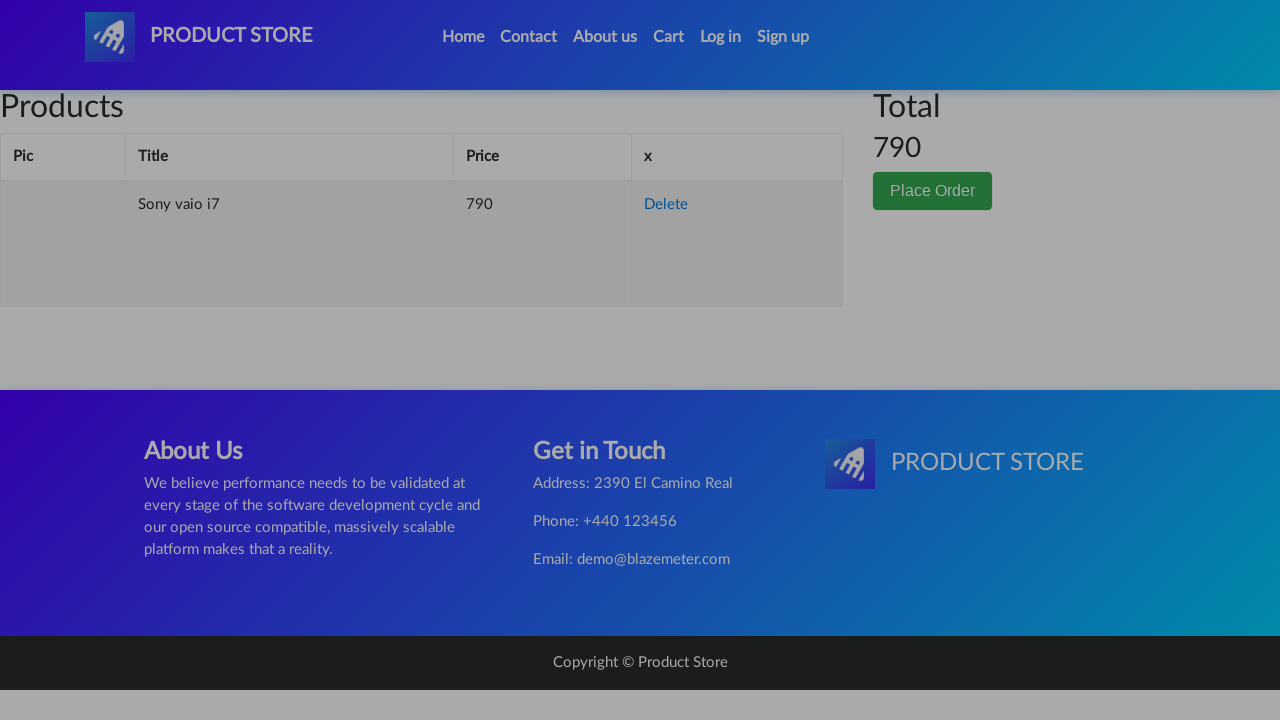

Filled name field with 'John Doe' on #name
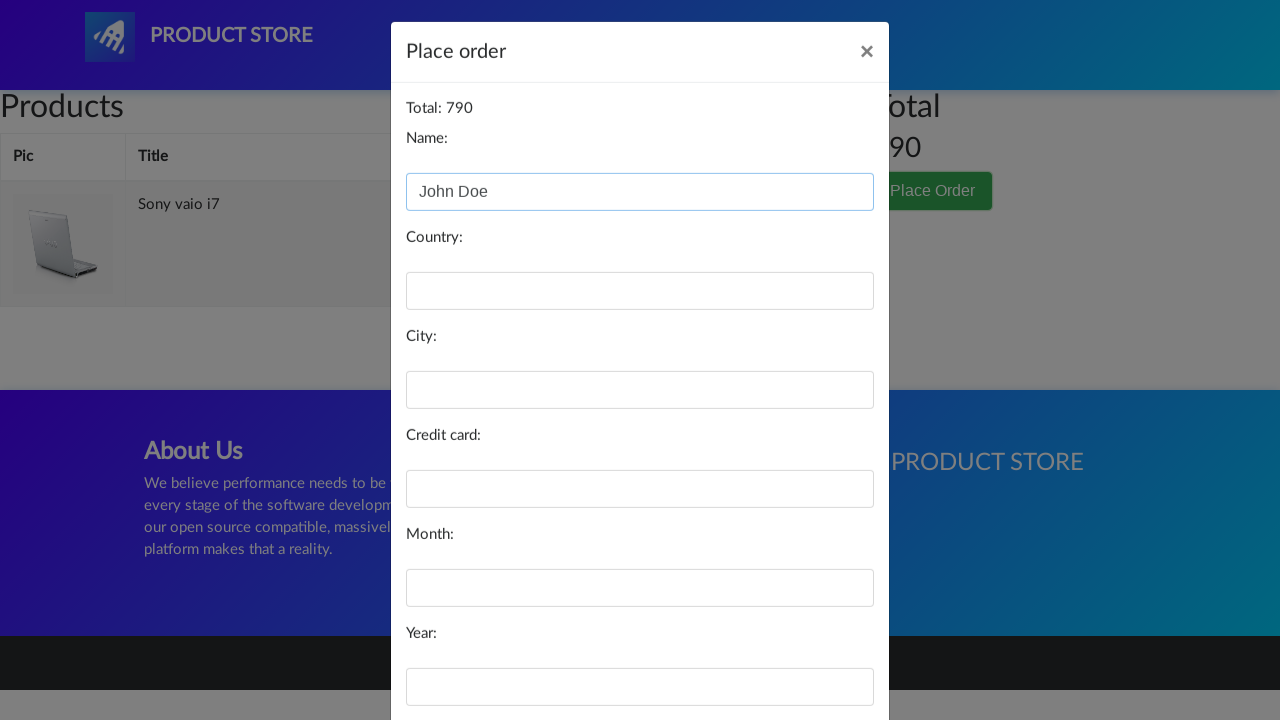

Filled country field with 'North Korea' on #country
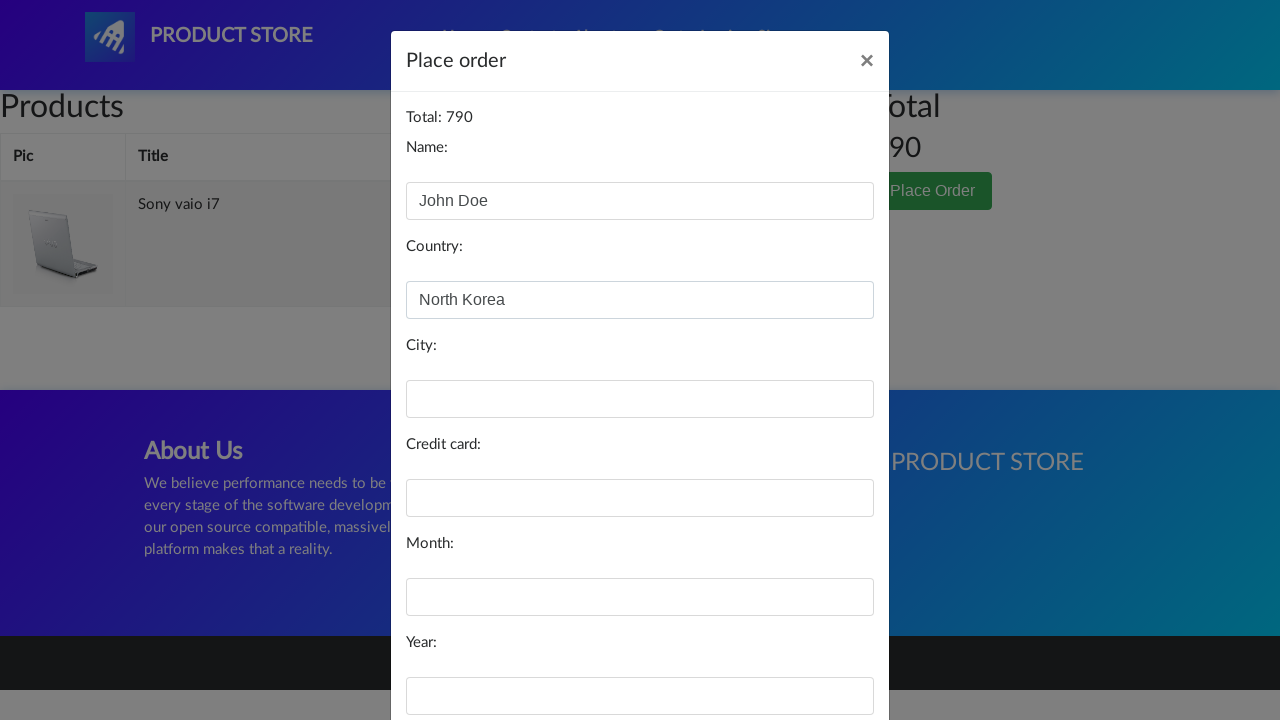

Filled city field with 'Pyongyang' on #city
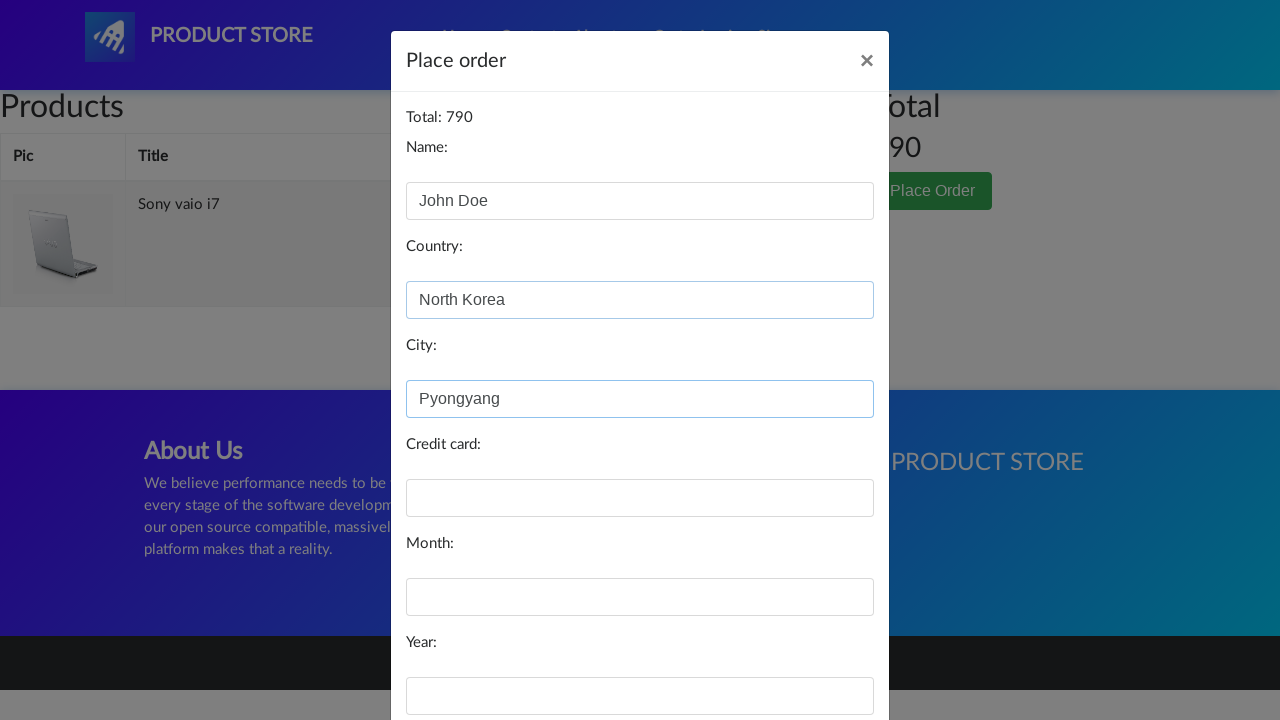

Filled card field with MasterCard number '5555555555554444' on #card
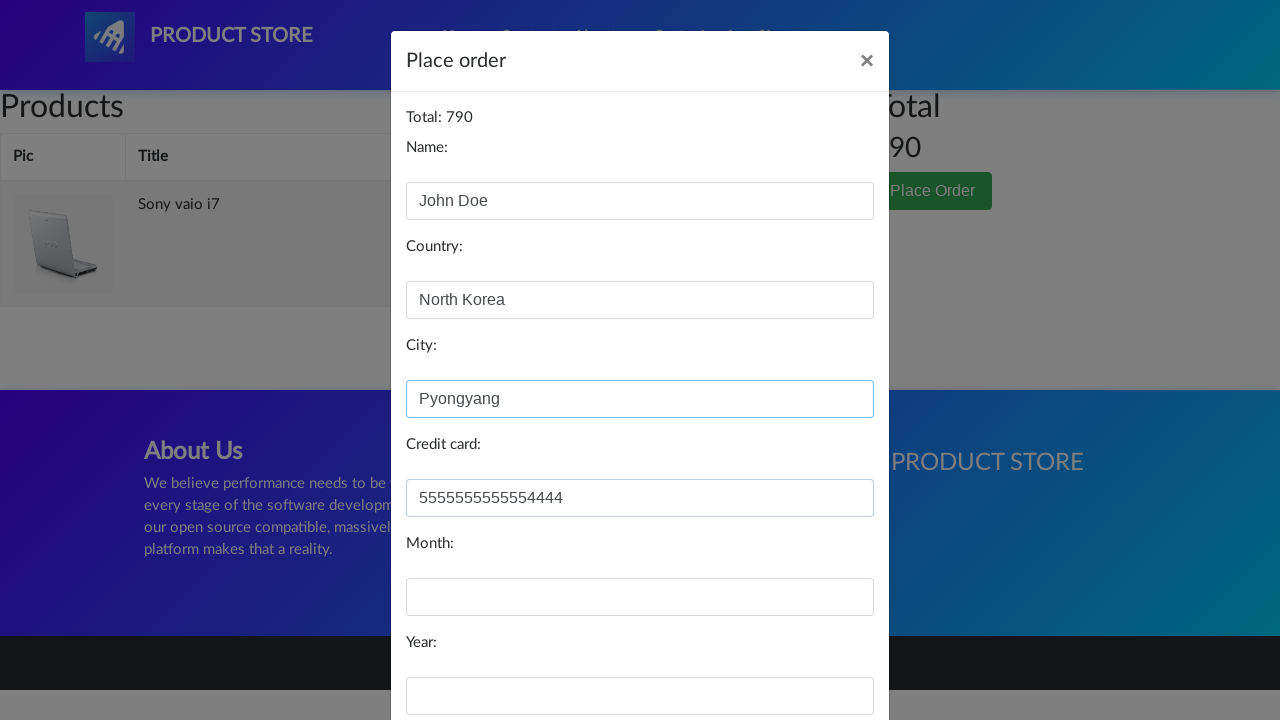

Filled month field with minimum month value '01' on #month
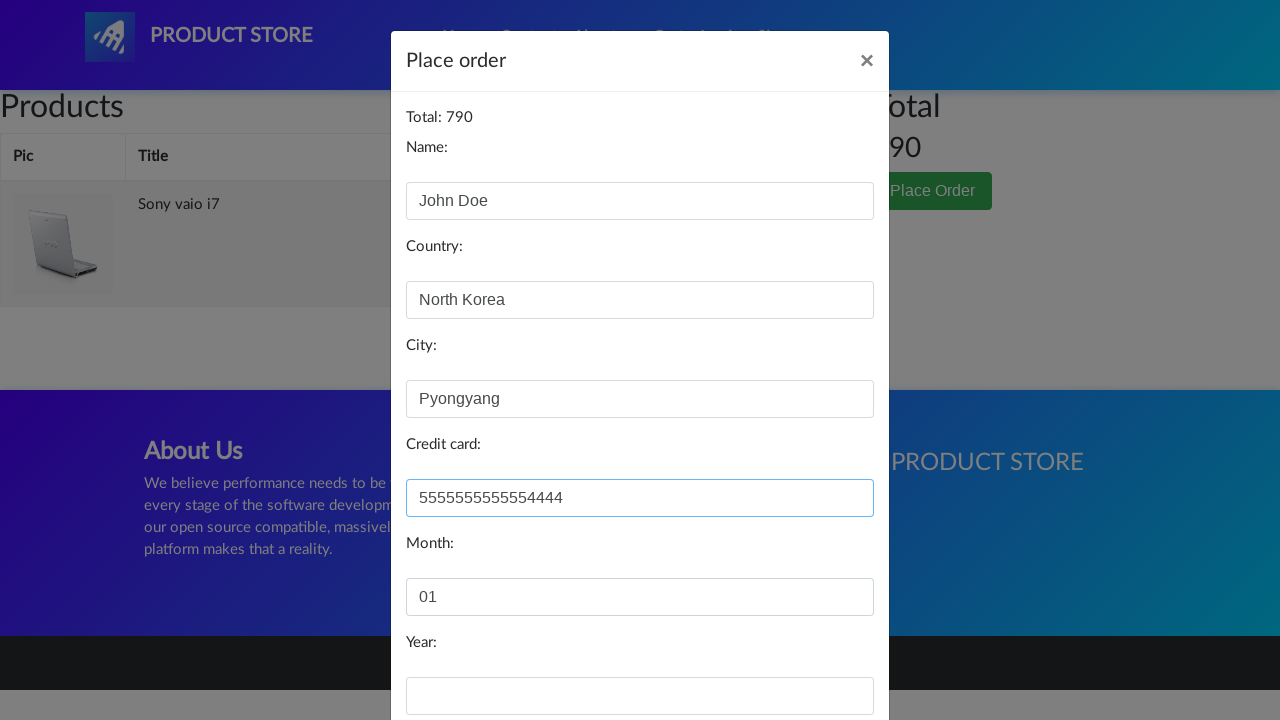

Filled year field with '2025' on #year
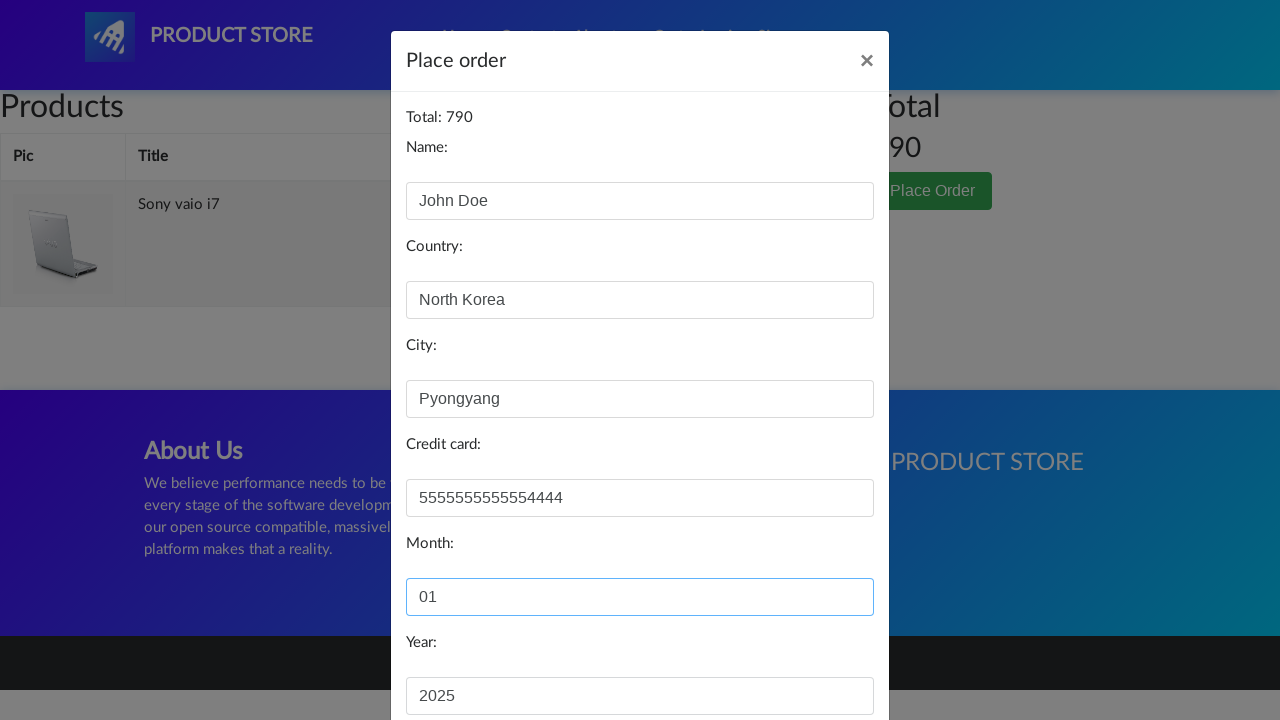

Clicked 'Purchase' button to complete the order at (823, 655) on internal:role=button[name="Purchase"i]
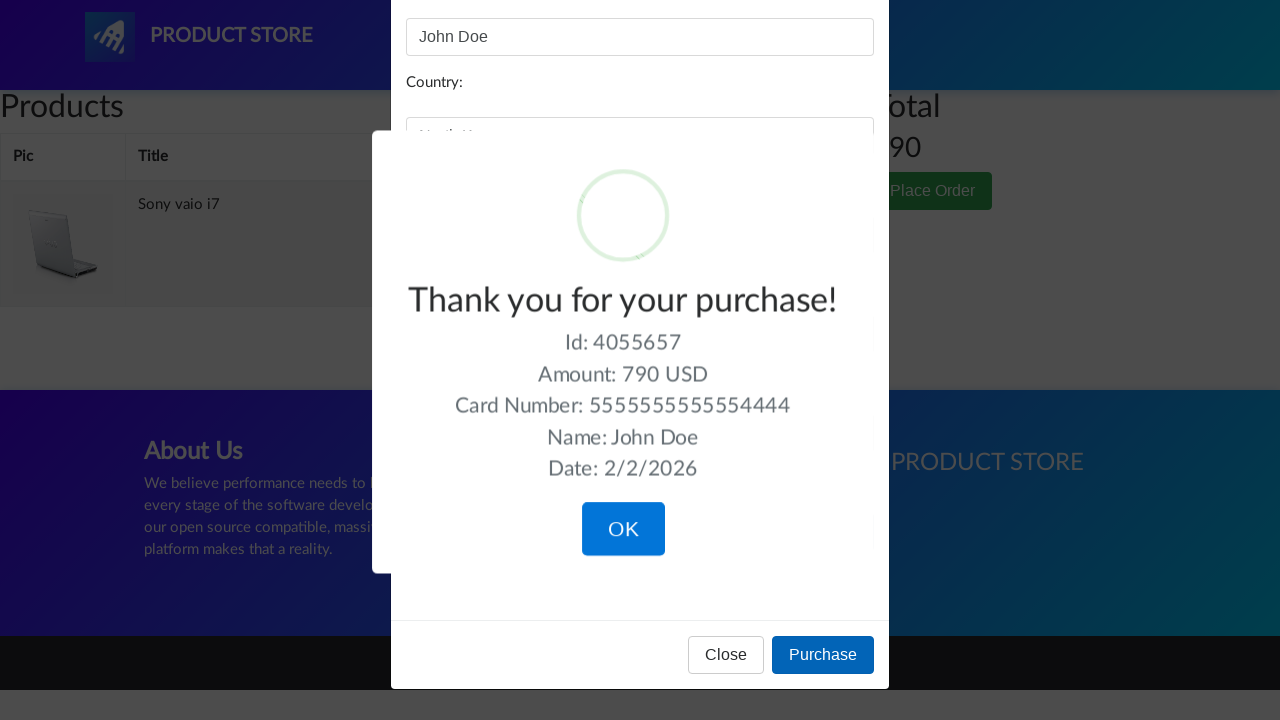

Purchase confirmation message appeared - order completed successfully
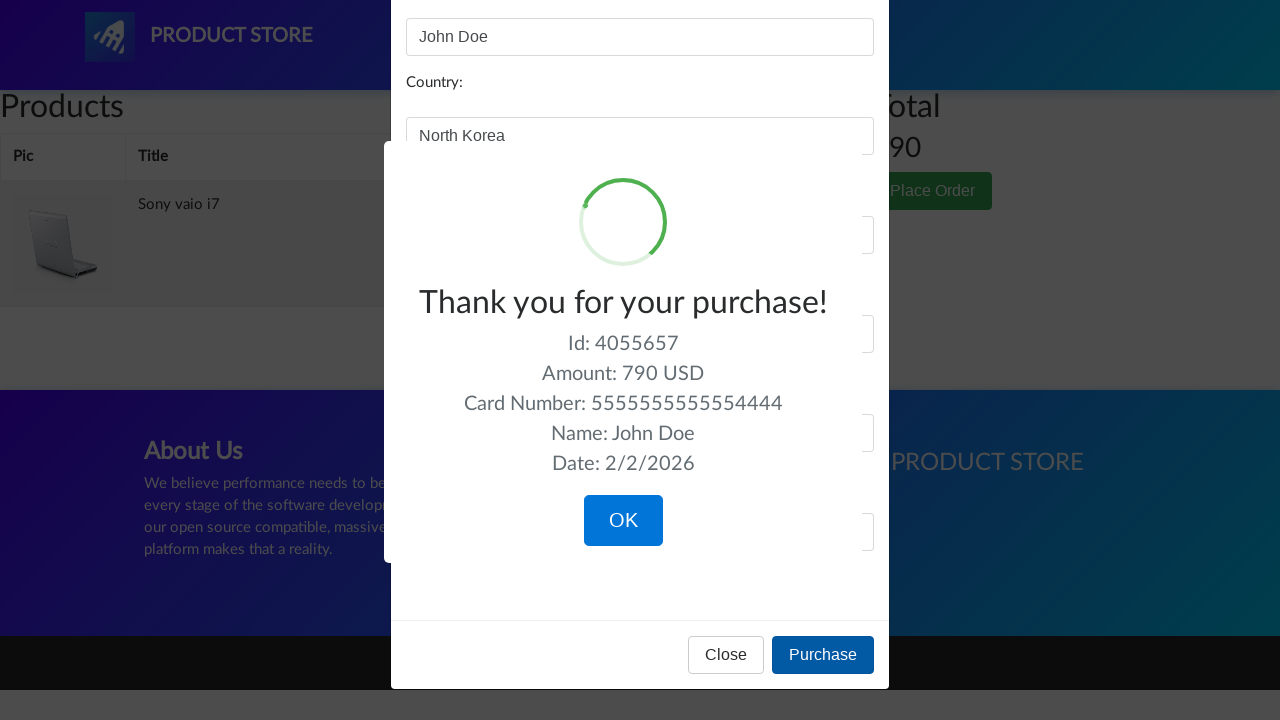

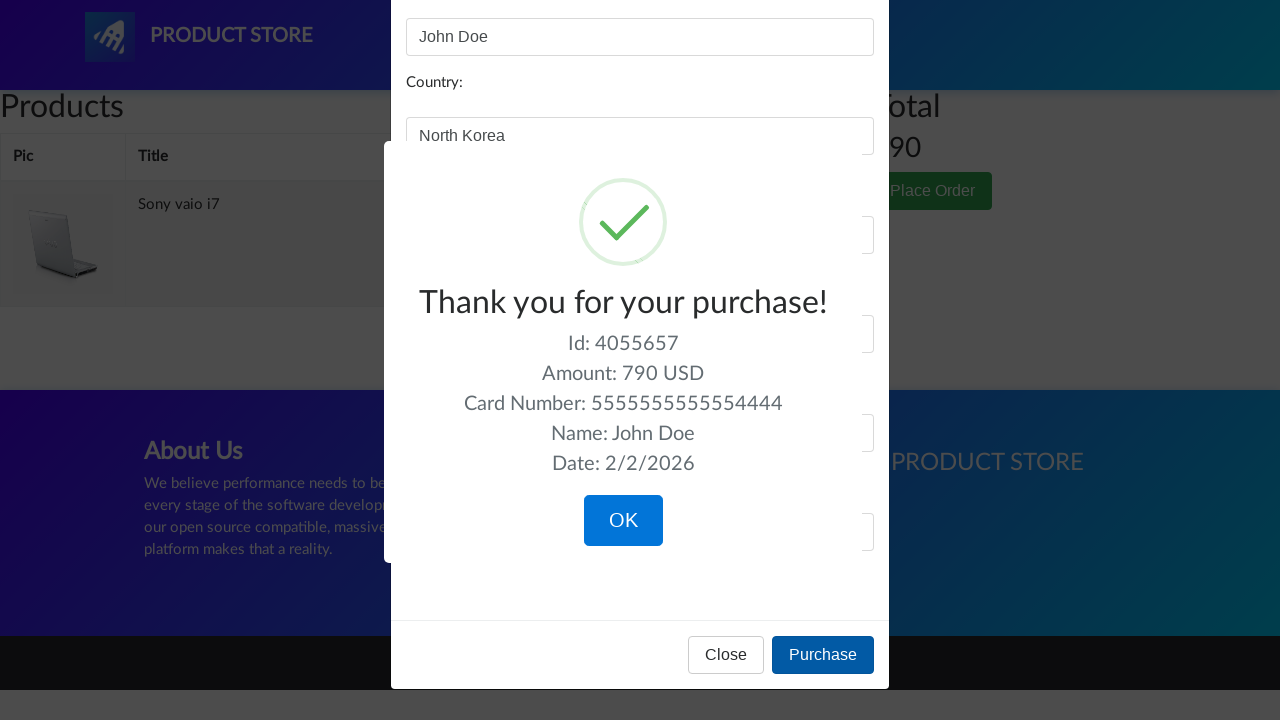